Tests an explicit wait scenario where the script waits for a price element to show "100", then clicks a book button, calculates a mathematical answer based on a displayed value, fills in the answer, and submits it.

Starting URL: http://suninjuly.github.io/explicit_wait2.html

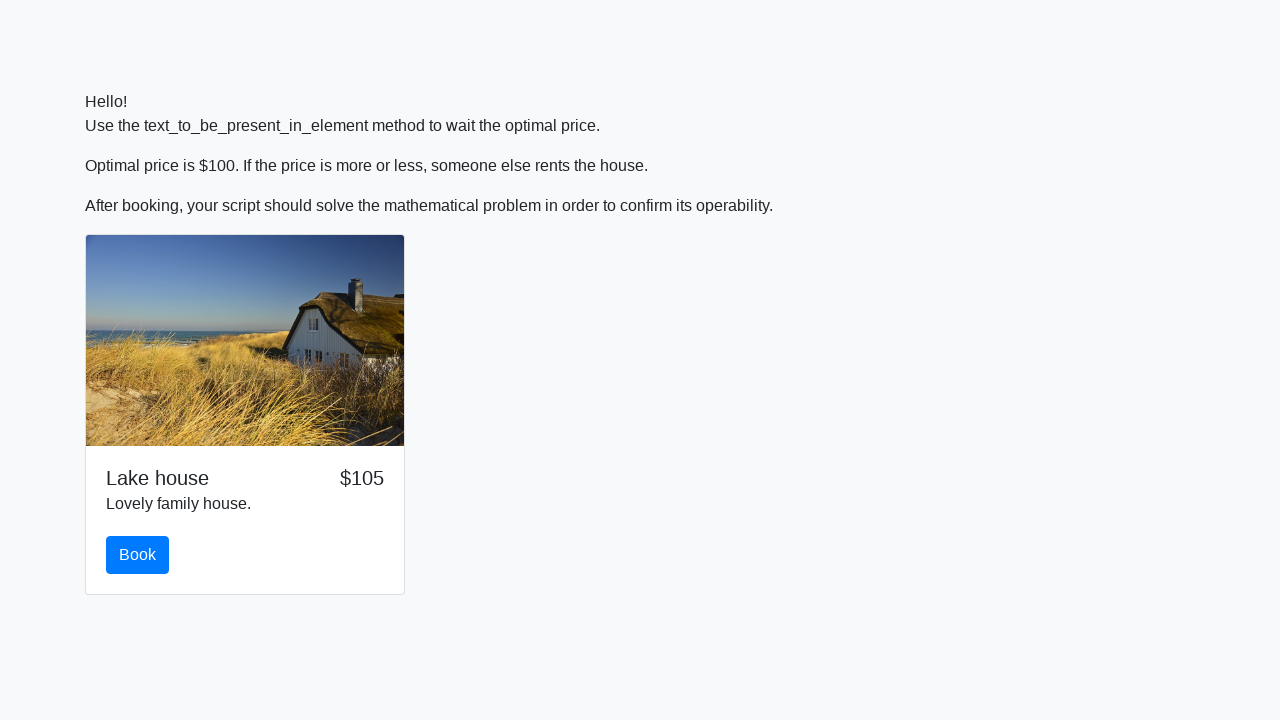

Waited for price element to display '100'
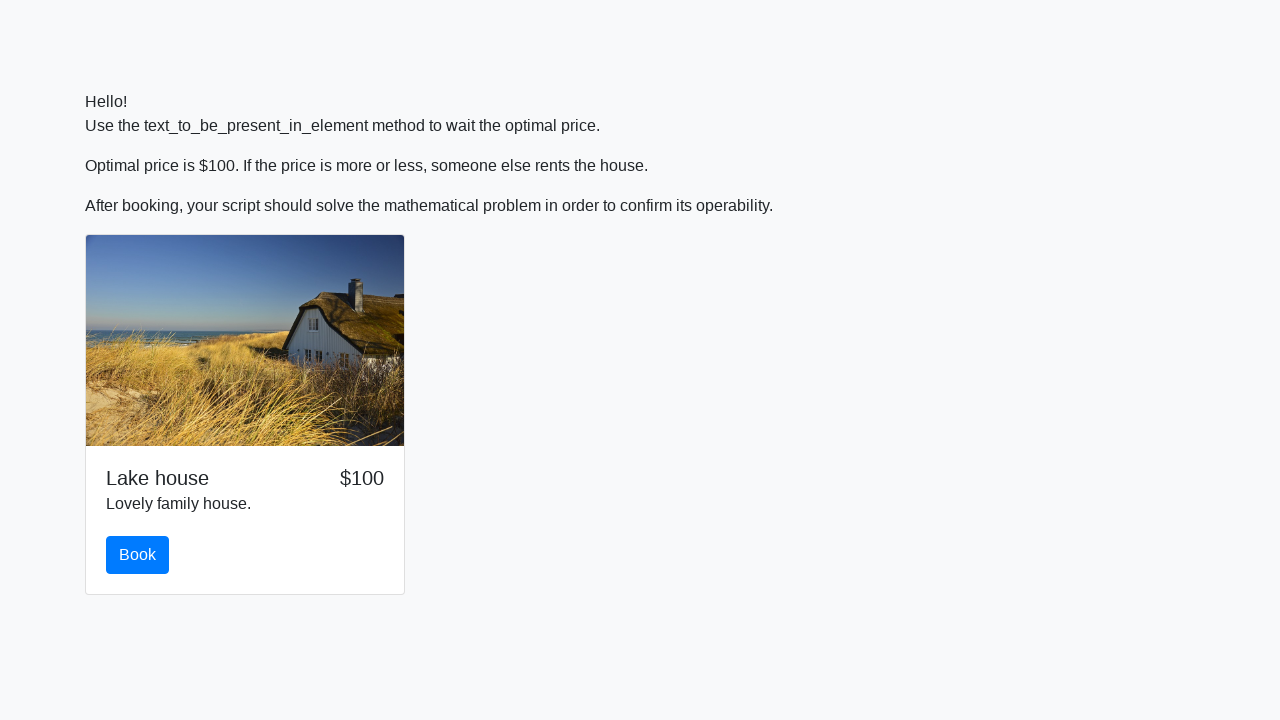

Clicked the book button at (138, 555) on #book
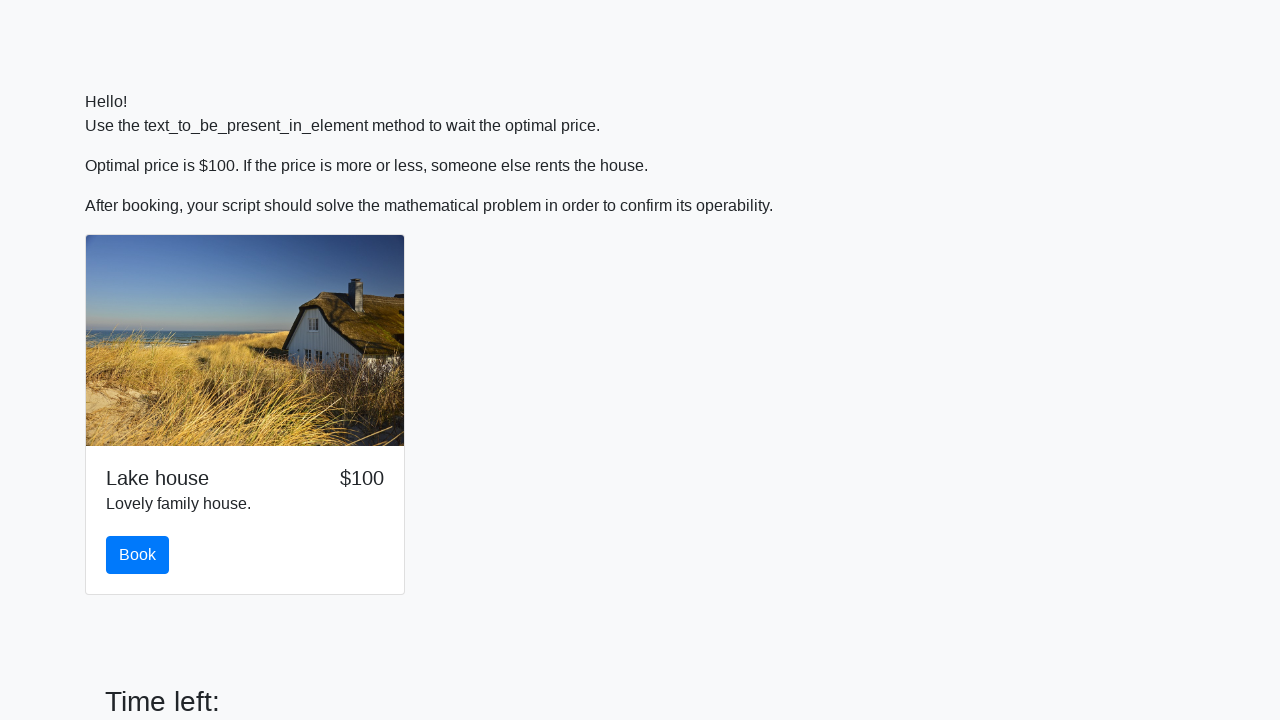

Retrieved input value: 295
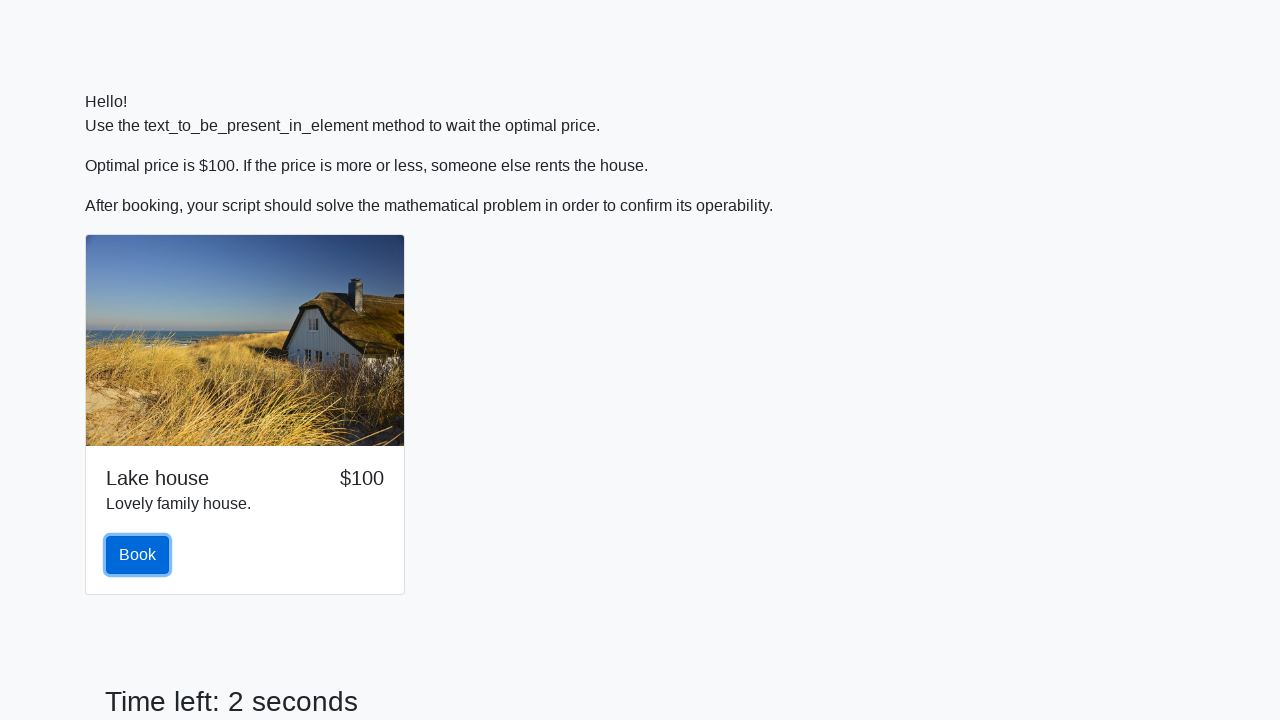

Calculated mathematical answer: 1.2967478460406712
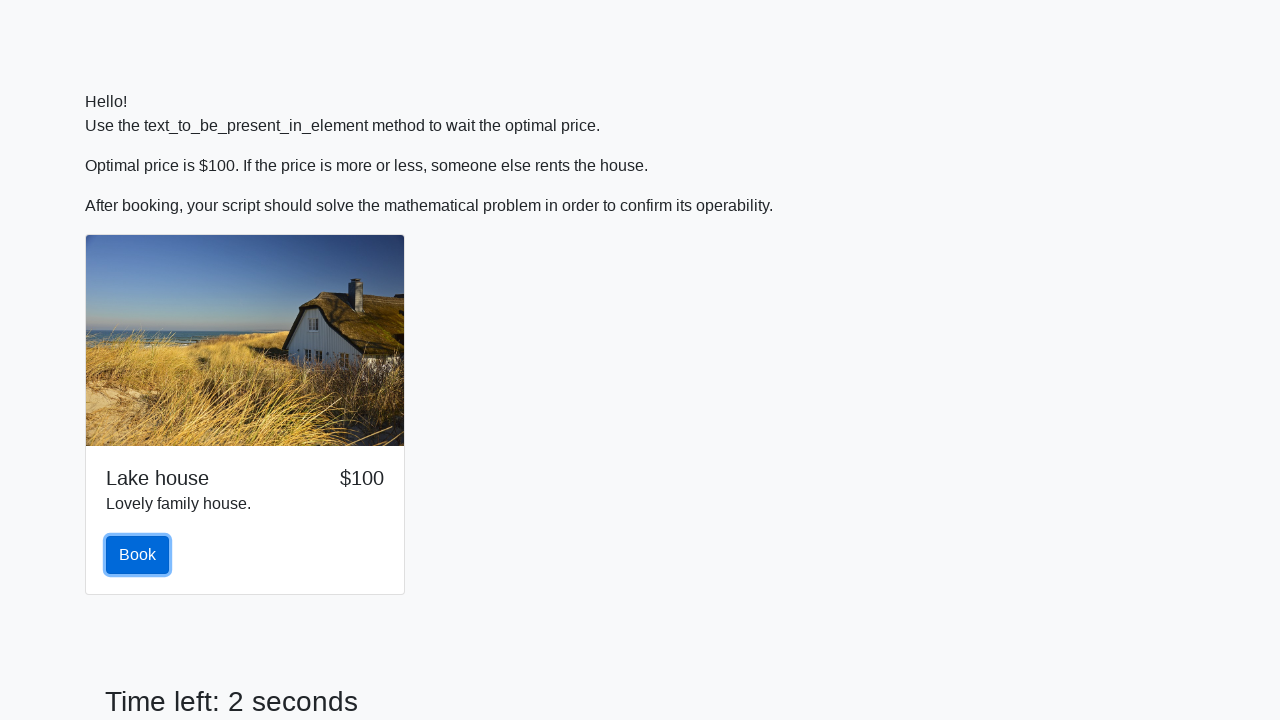

Filled answer field with calculated value: 1.2967478460406712 on #answer
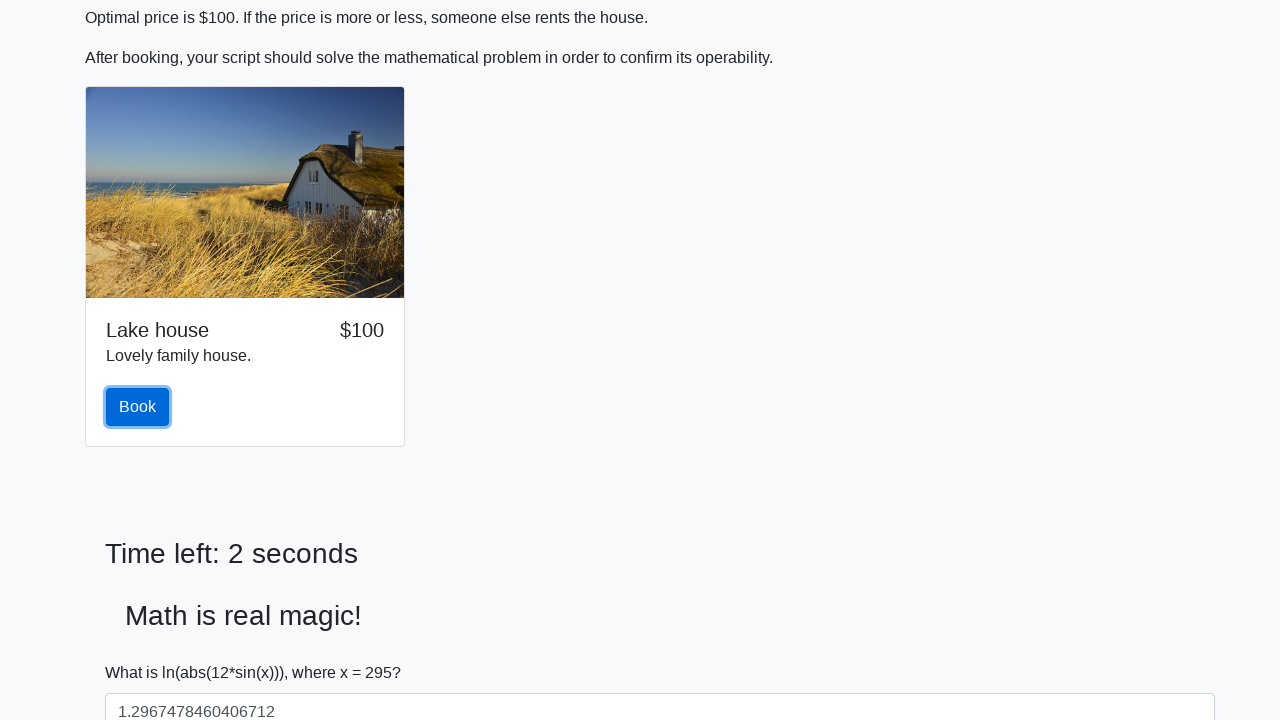

Clicked the solve button to submit answer at (143, 651) on #solve
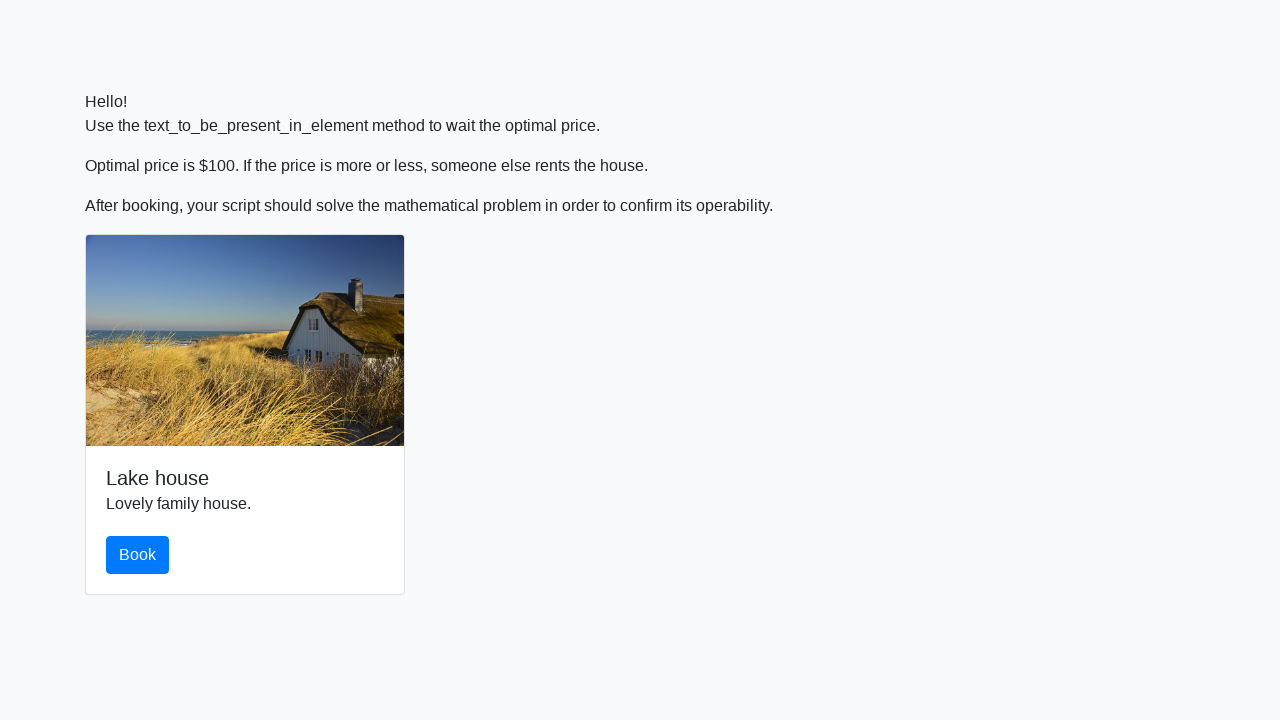

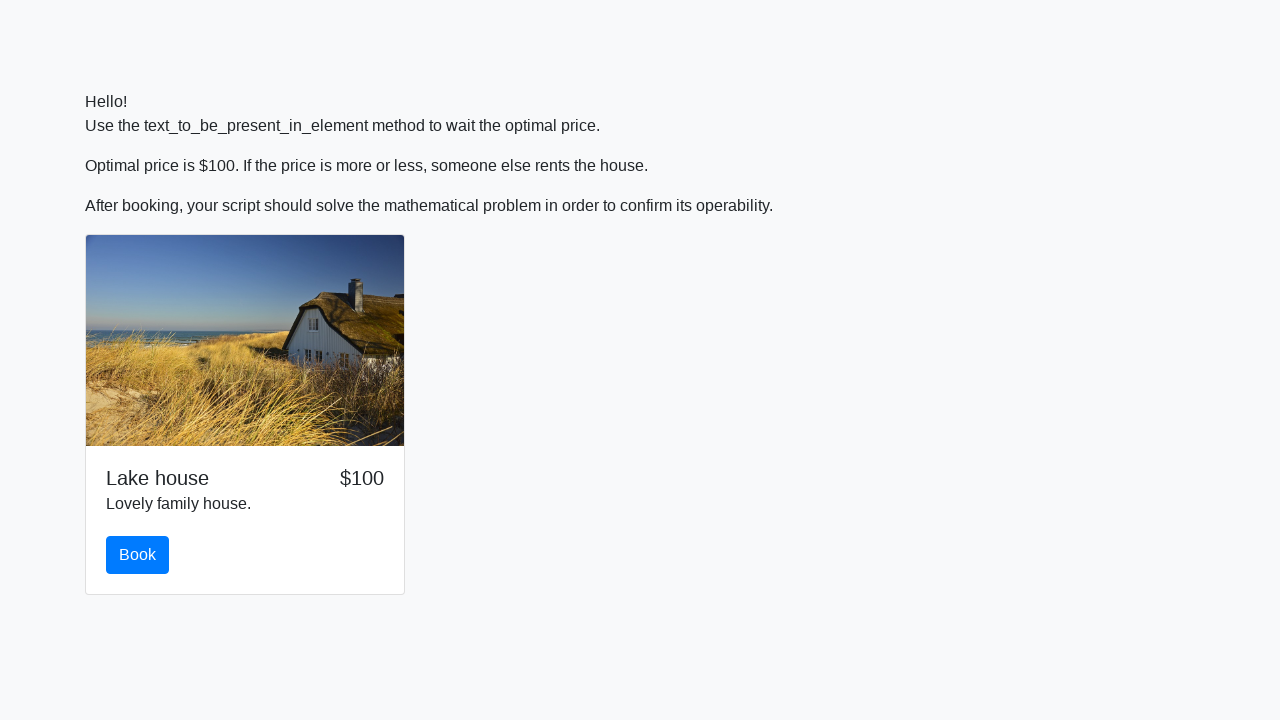